Prints the first selected option, changes selection to index 2, and verifies dropdown has 3 options

Starting URL: https://testcenter.techproeducation.com/index.php?page=dropdown

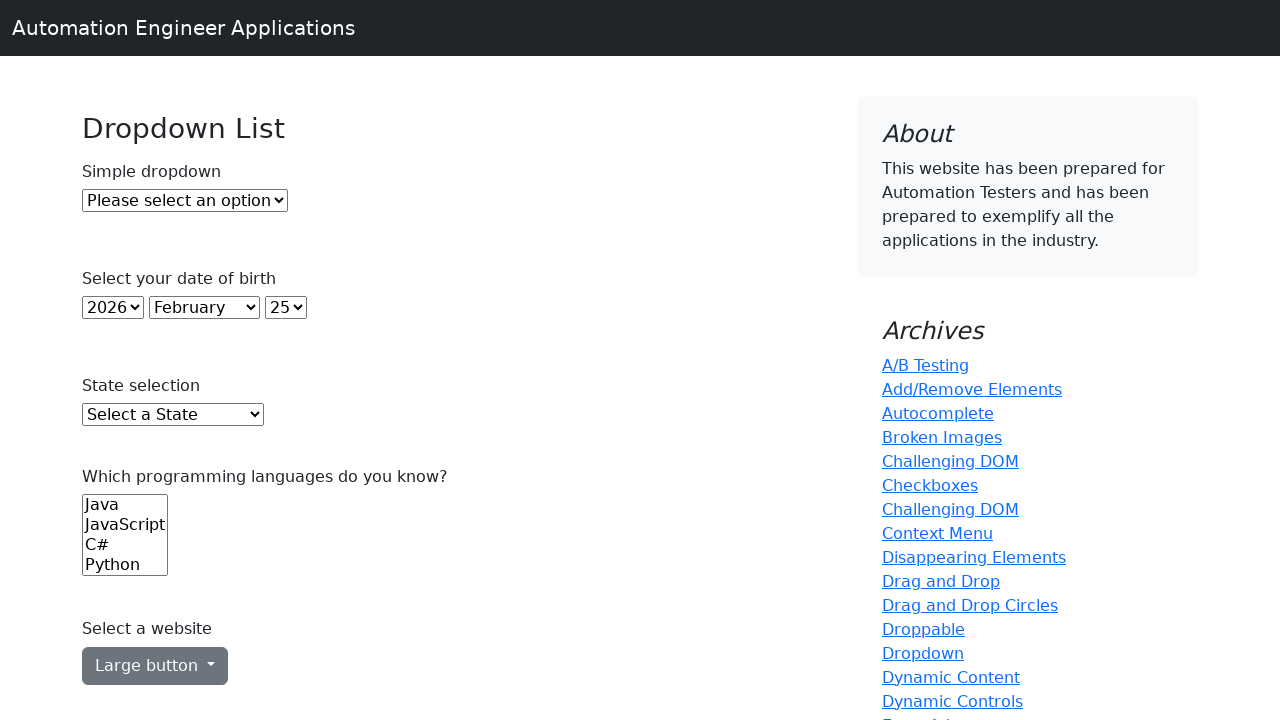

Located dropdown element
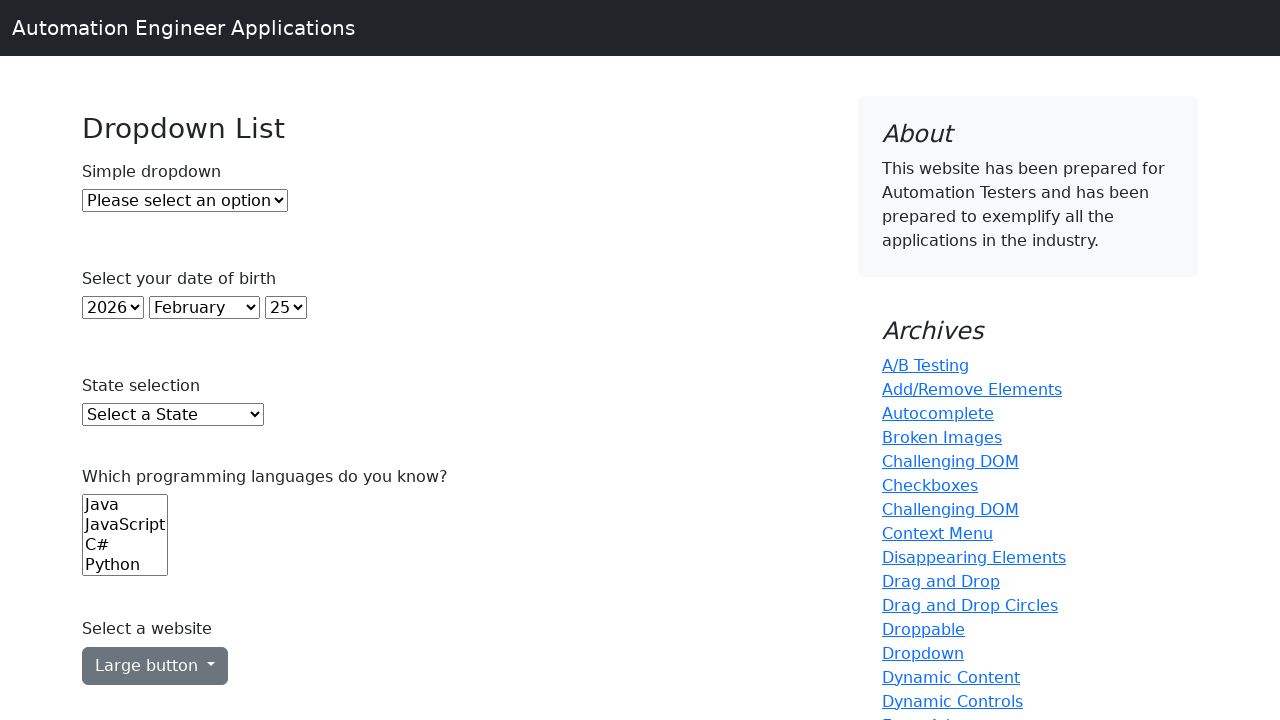

Located first selected option in dropdown
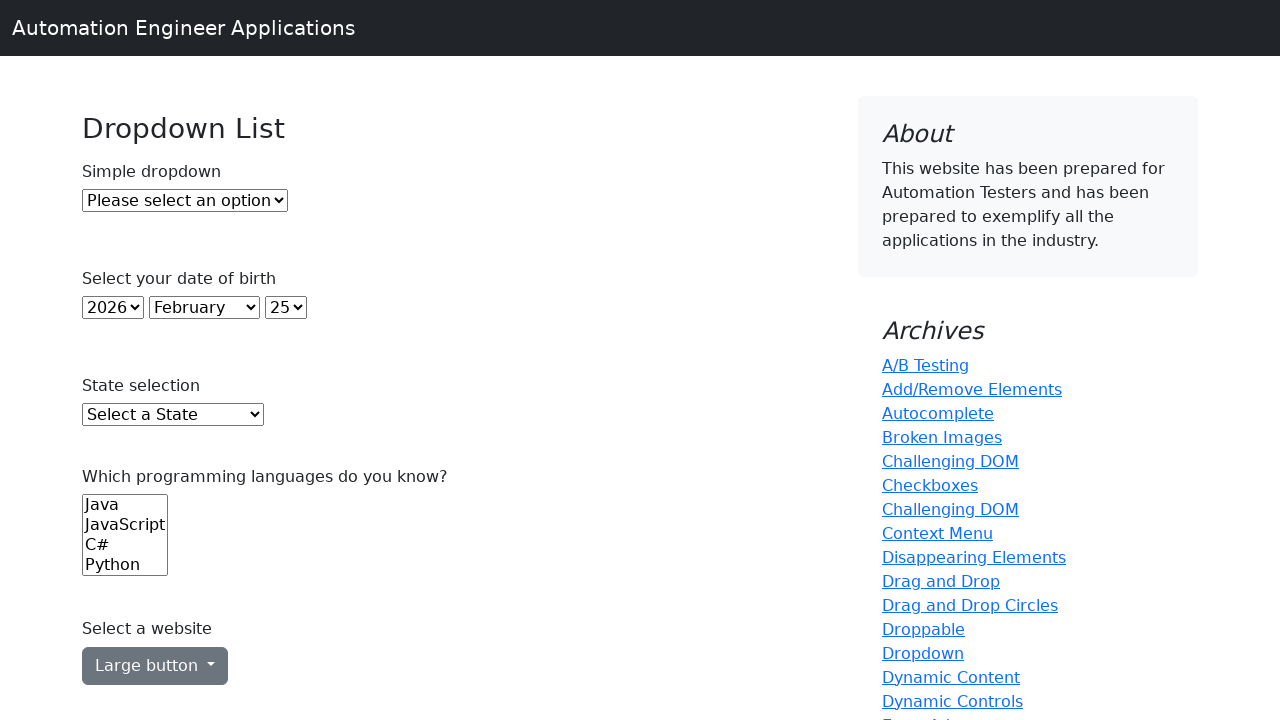

Printed first selected option: Please select an option
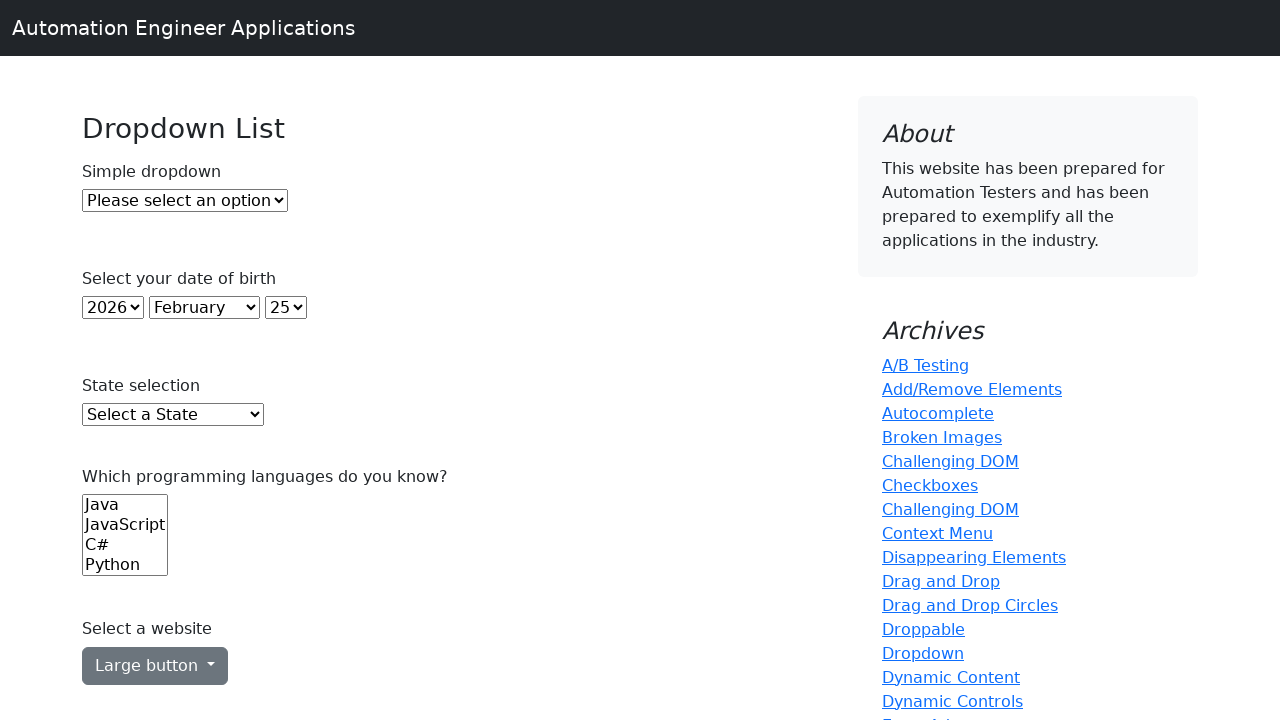

Selected option at index 2 from dropdown on #dropdown
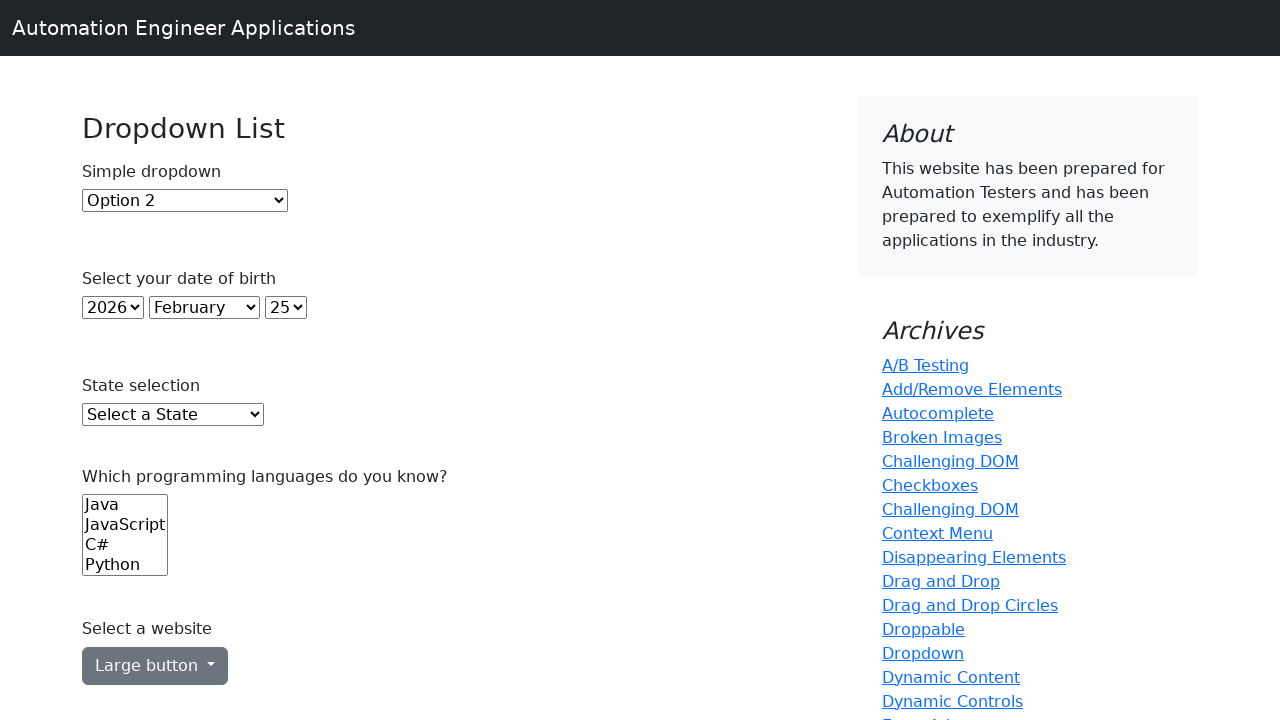

Located newly selected option in dropdown
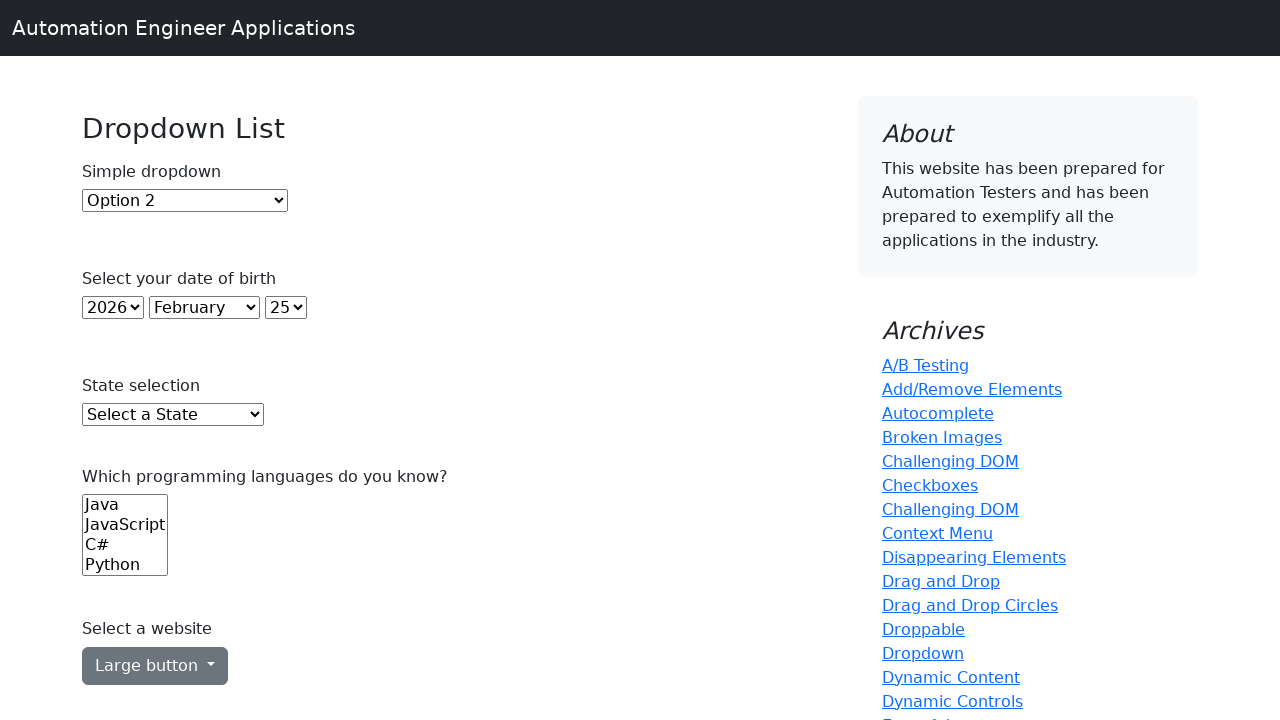

Printed newly selected option: Option 2
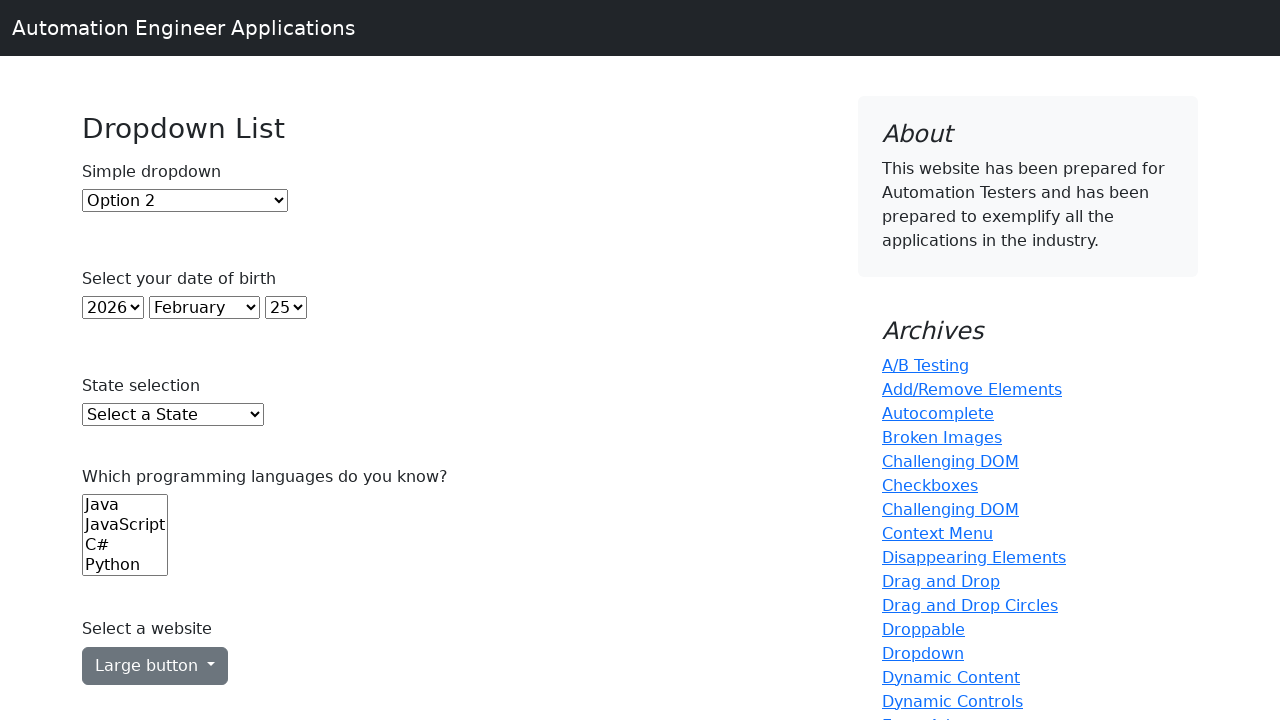

Retrieved all options from dropdown
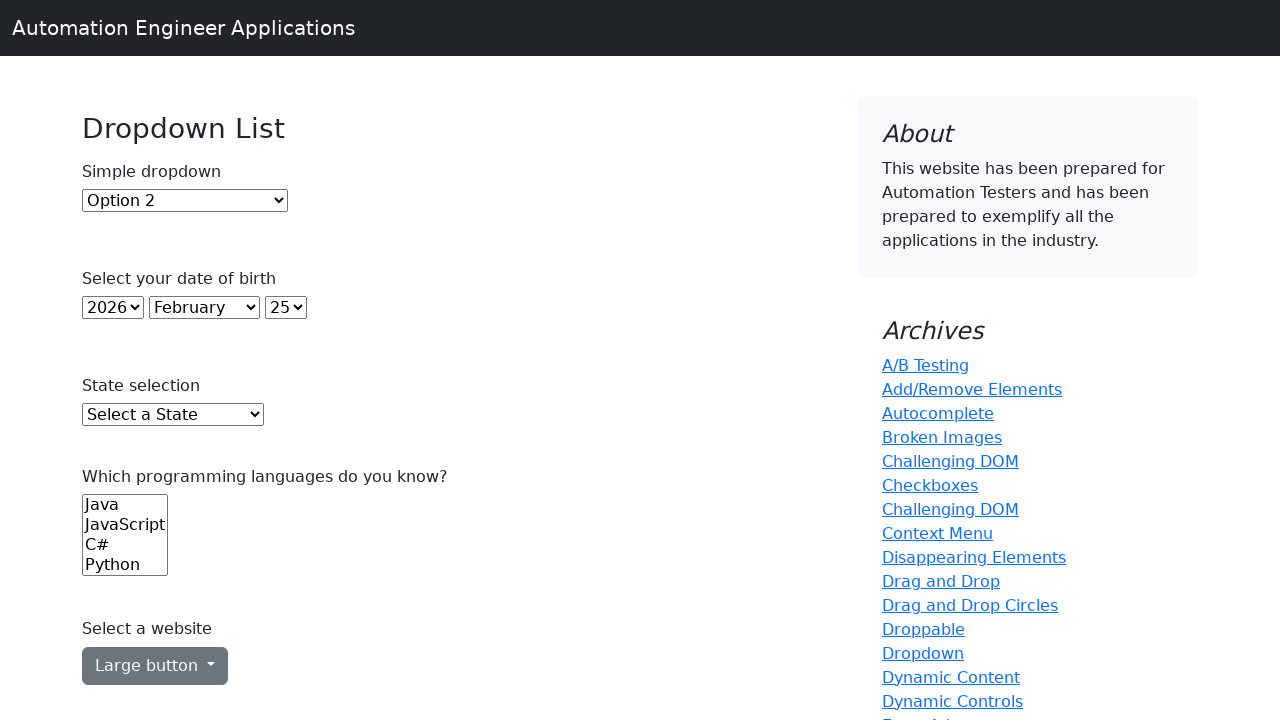

Verified dropdown has 3 options (actual count: 3)
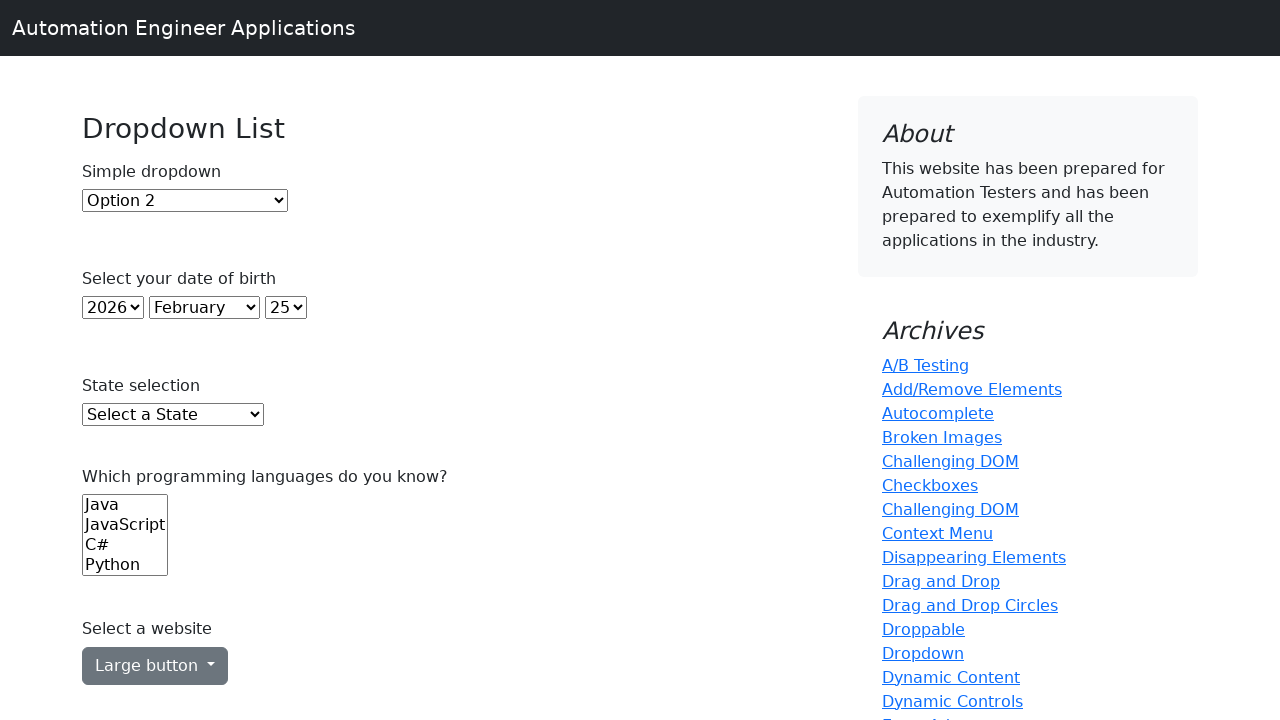

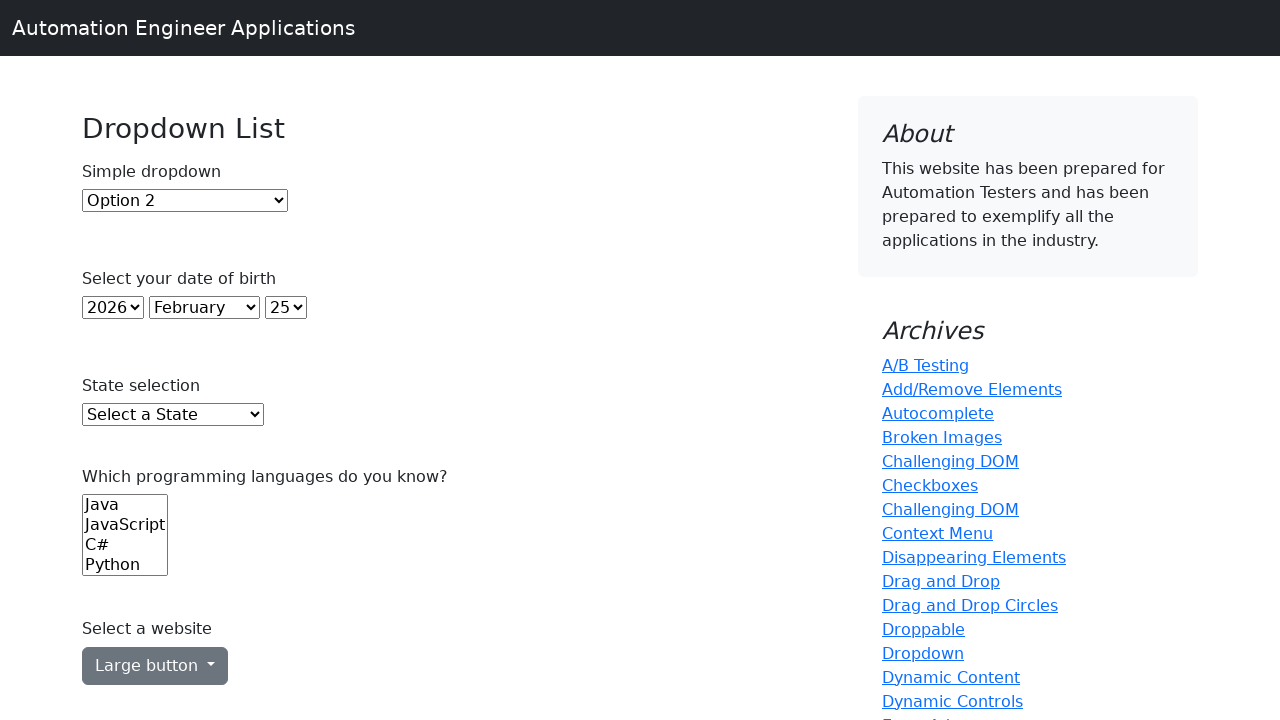